Navigates to DuckDuckGo homepage and waits for the page to load, verifying the search input is present

Starting URL: https://ddg.gg

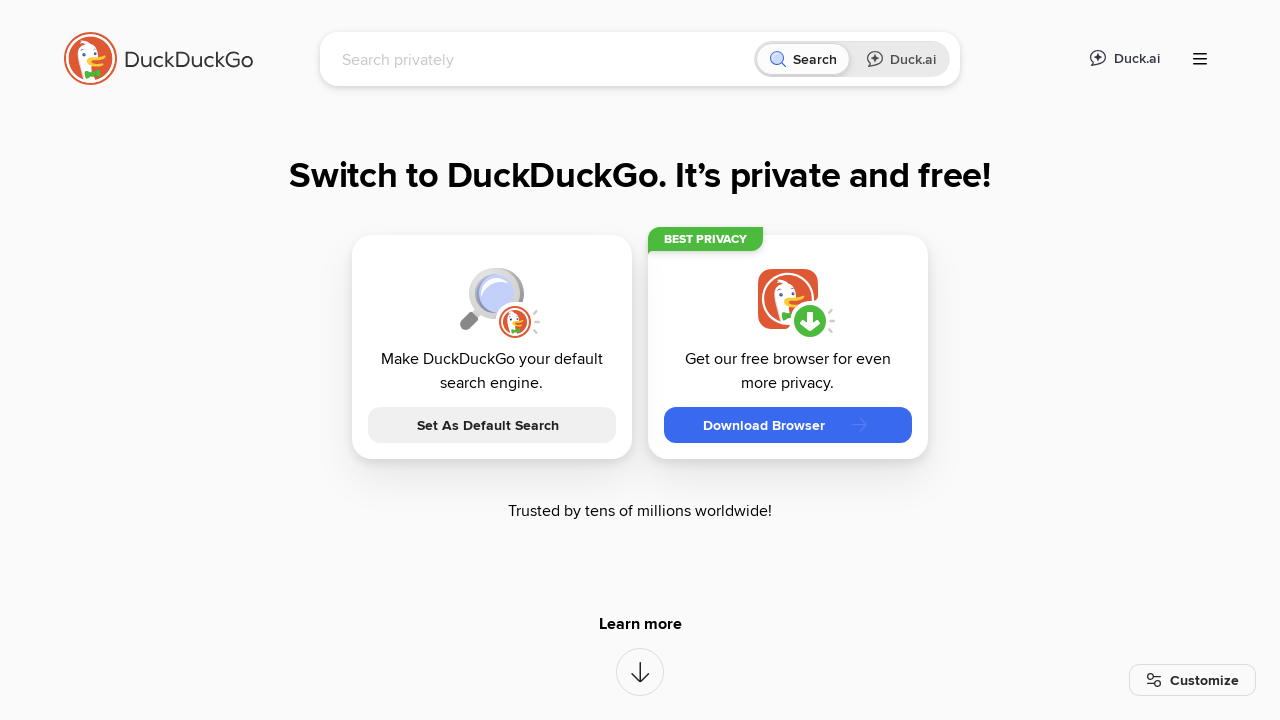

Navigated to DuckDuckGo homepage
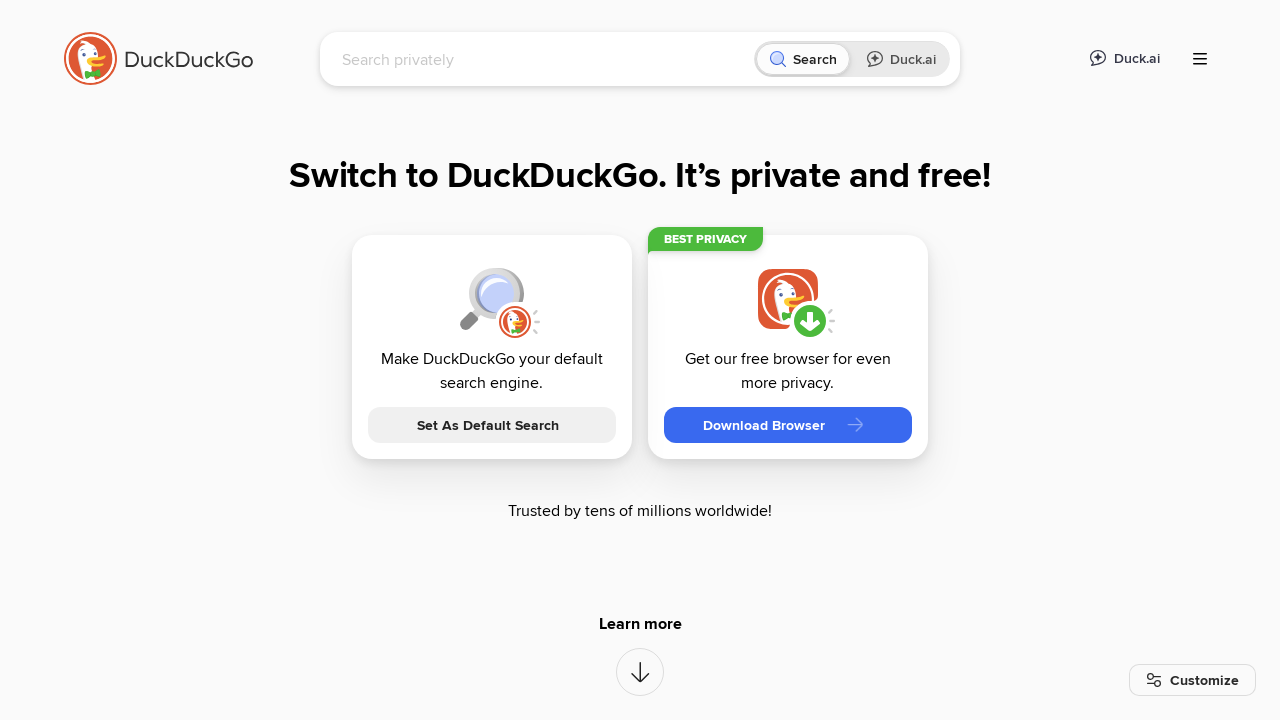

Search input field is present and visible
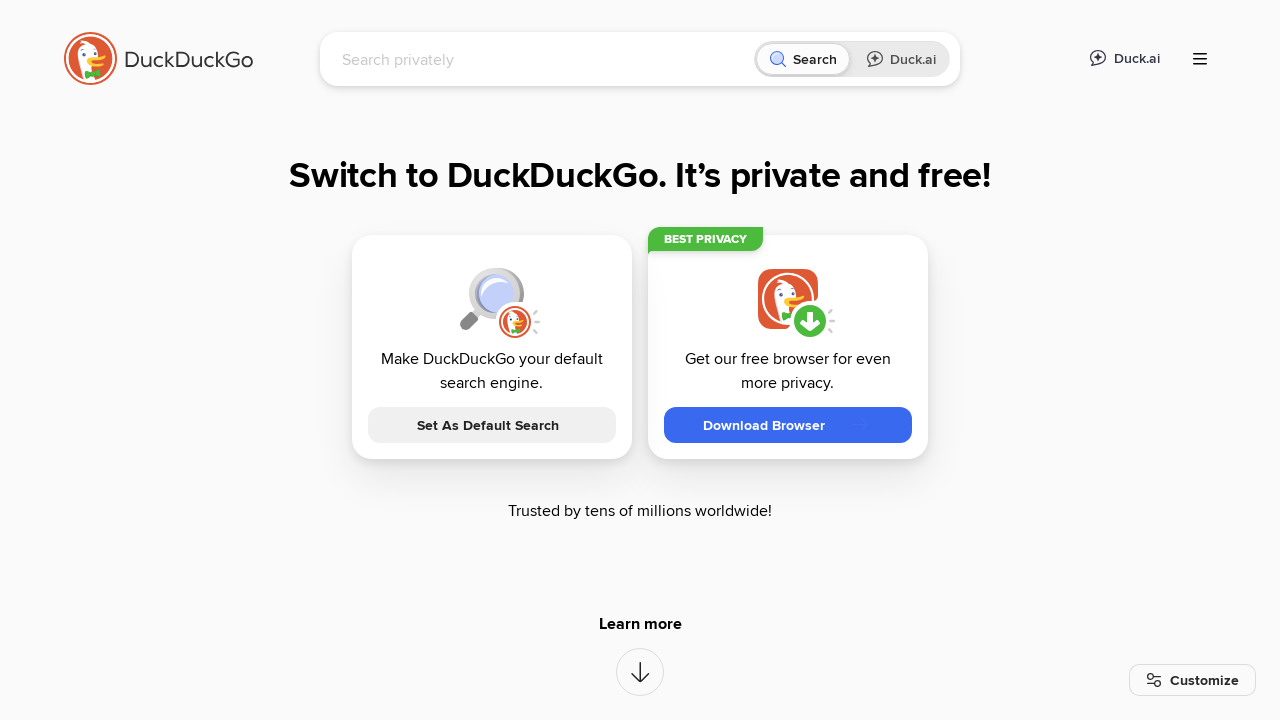

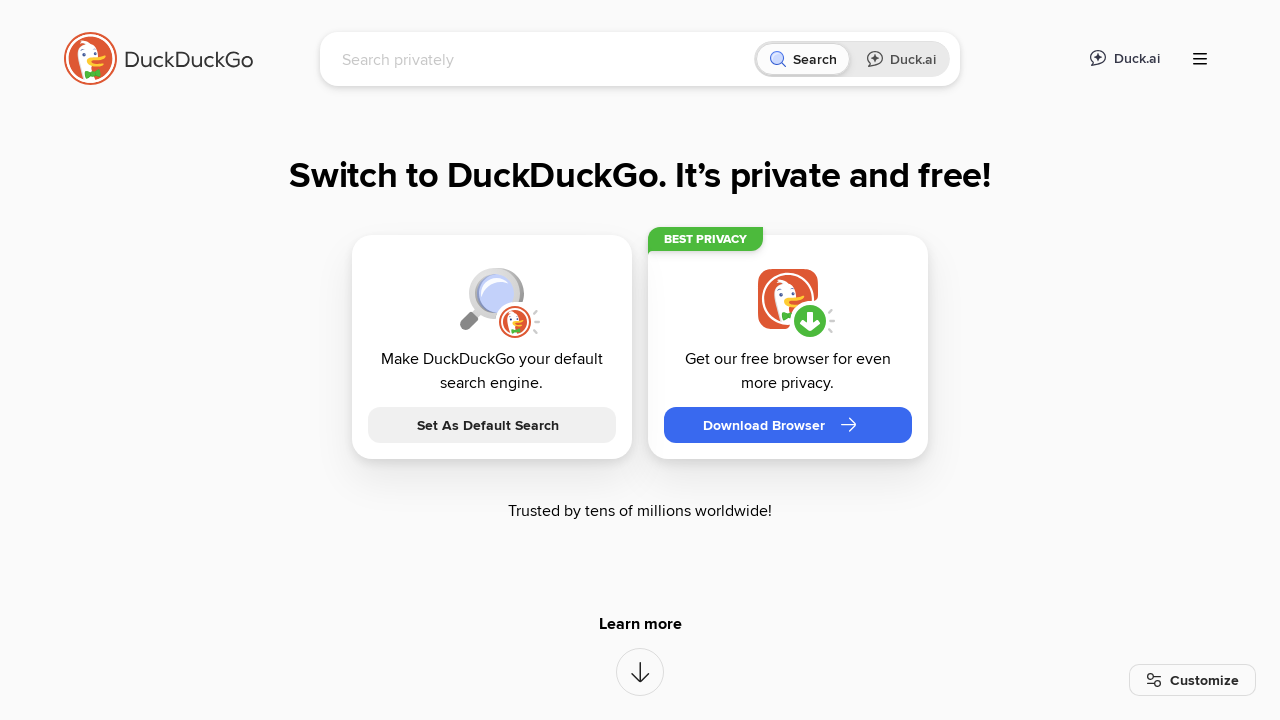